Navigates to a training support website and clicks the "About Us" link to verify navigation

Starting URL: https://v1.training-support.net/

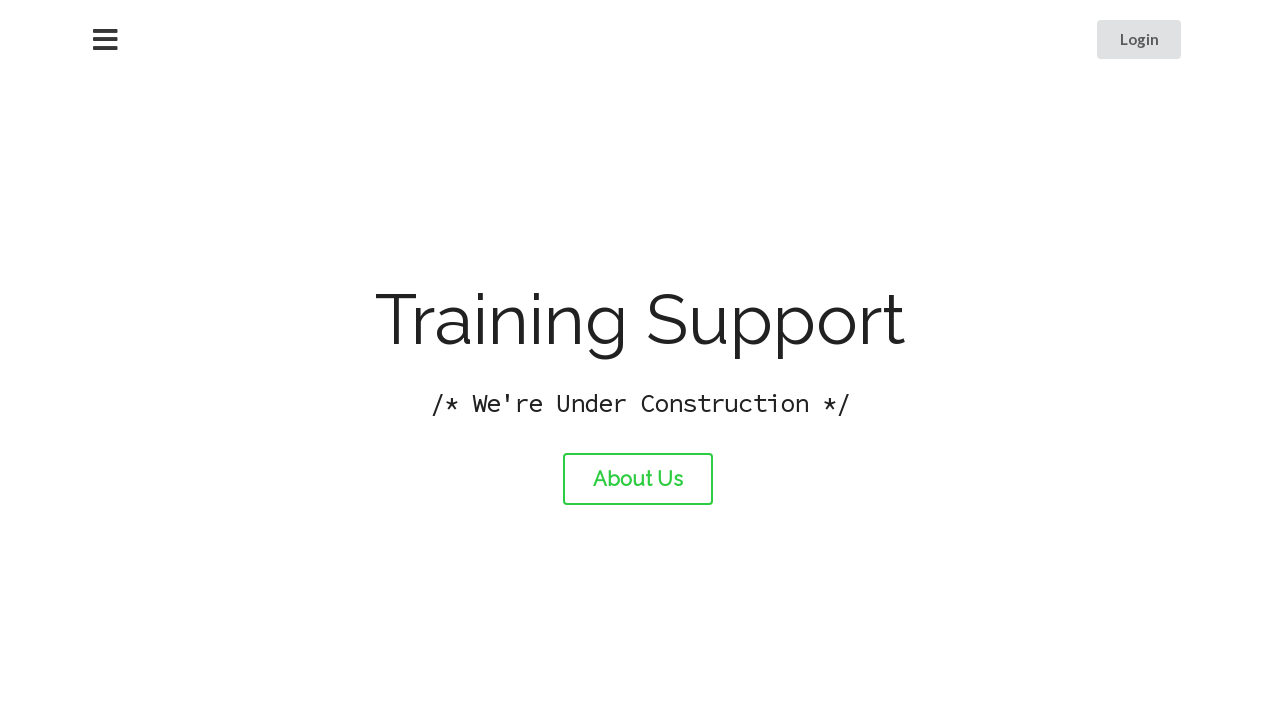

Clicked the 'About Us' link at (638, 479) on xpath=//a[text()='About Us']
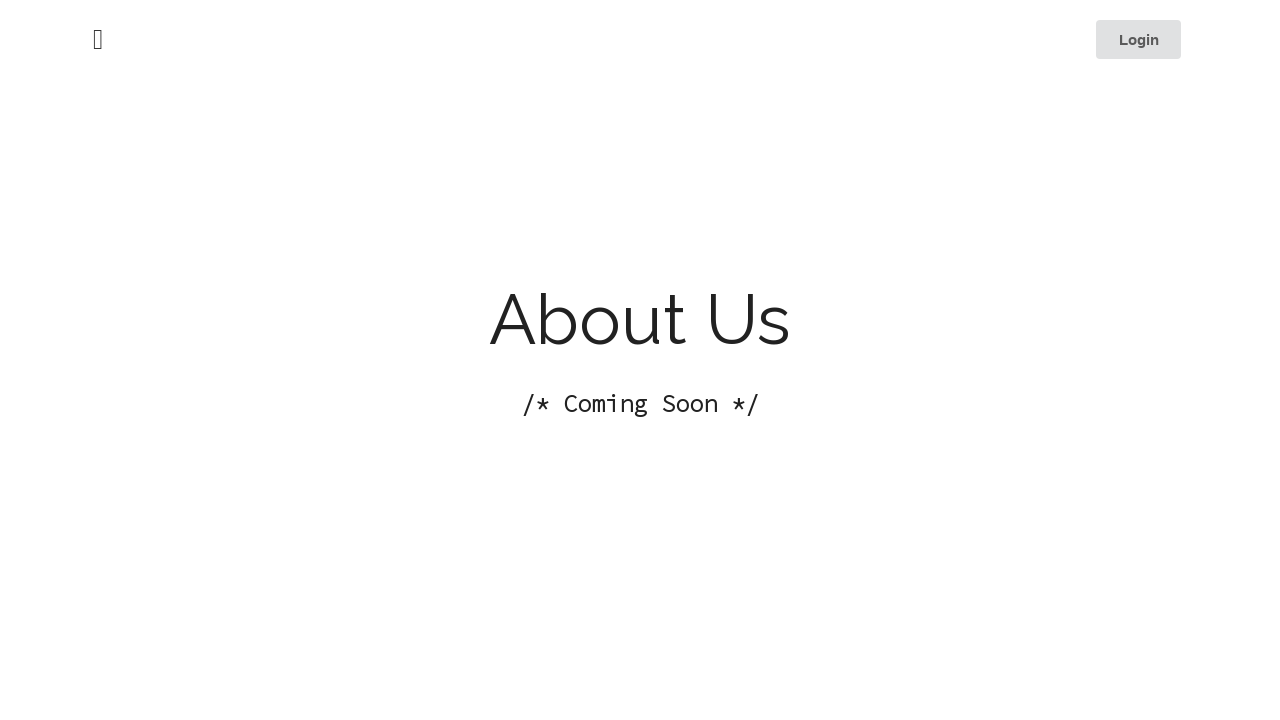

Waited for page navigation to complete
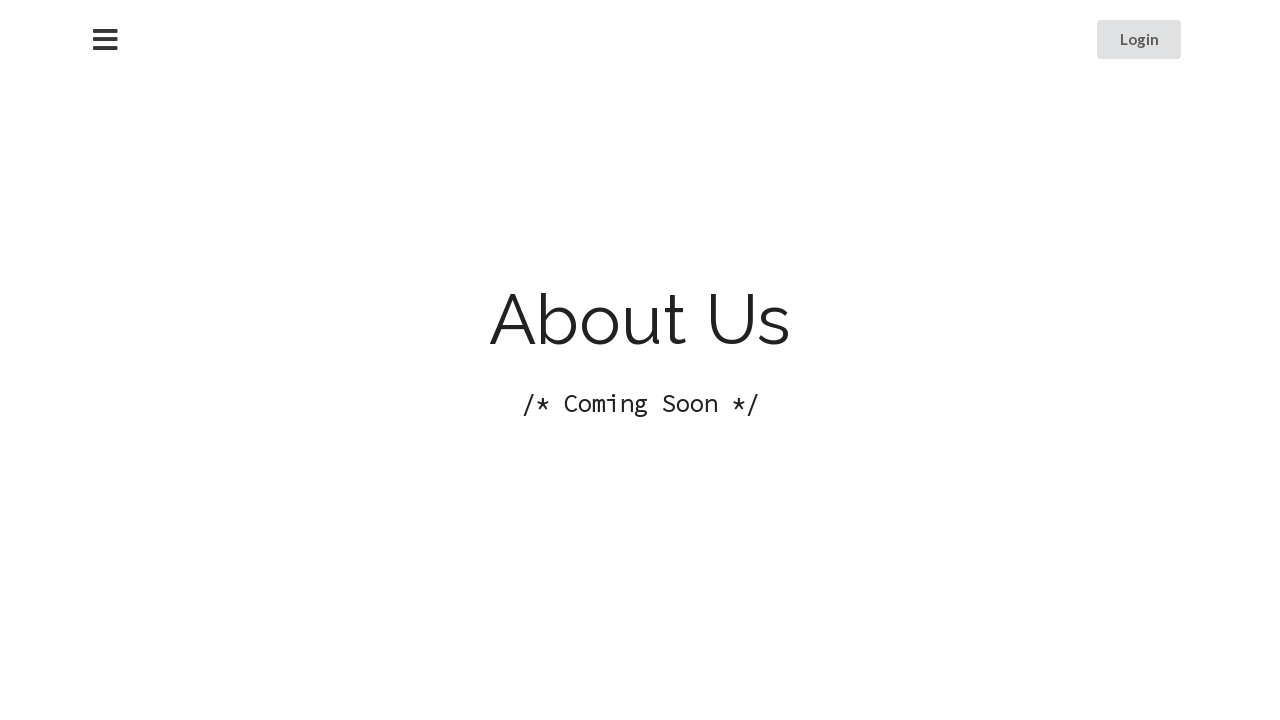

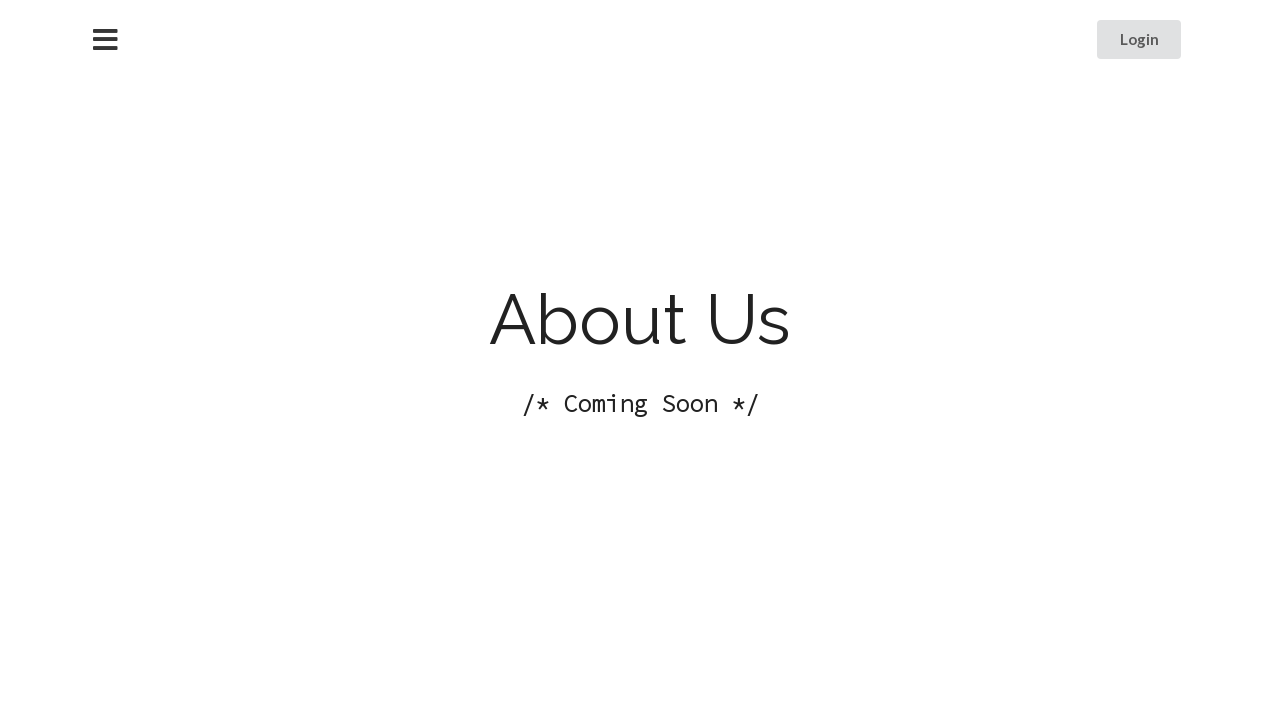